Tests window handling functionality by clicking a button that opens a new window on a demo automation testing site

Starting URL: http://demo.automationtesting.in/Windows.html

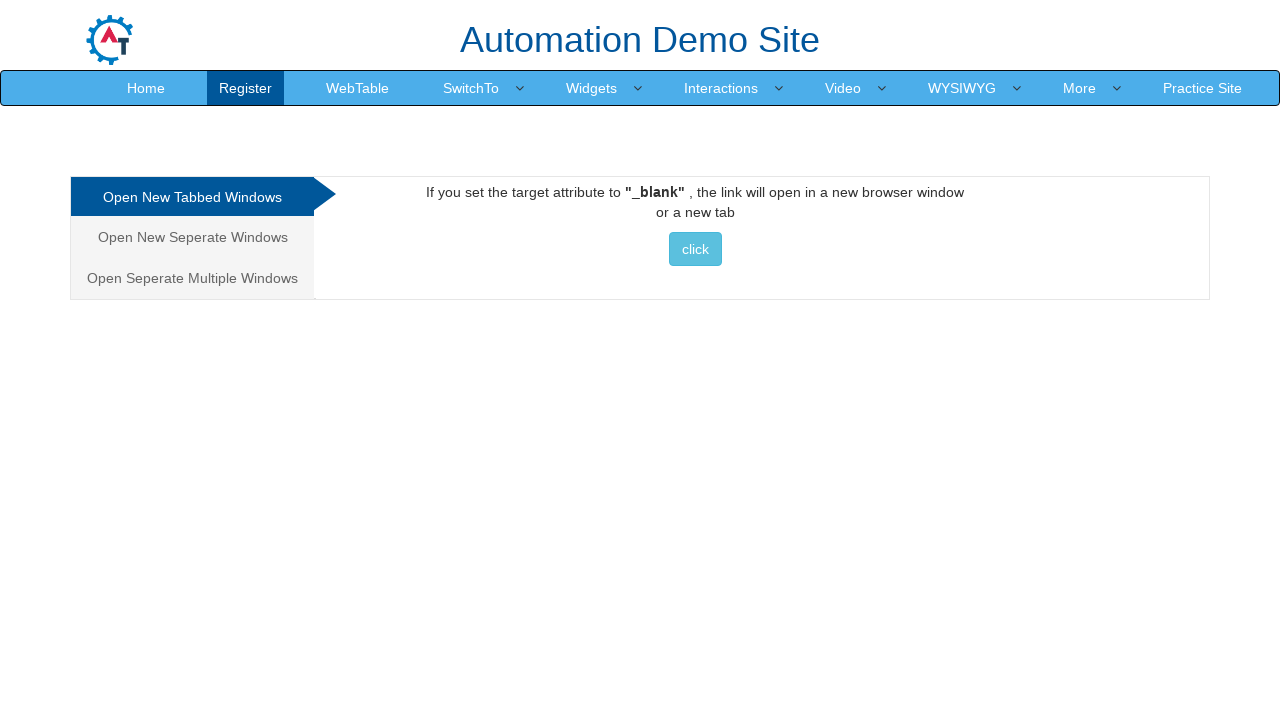

Clicked button to open a new window at (695, 249) on xpath=/html/body/div[1]/div/div/div/div[2]/div[1]/a/button
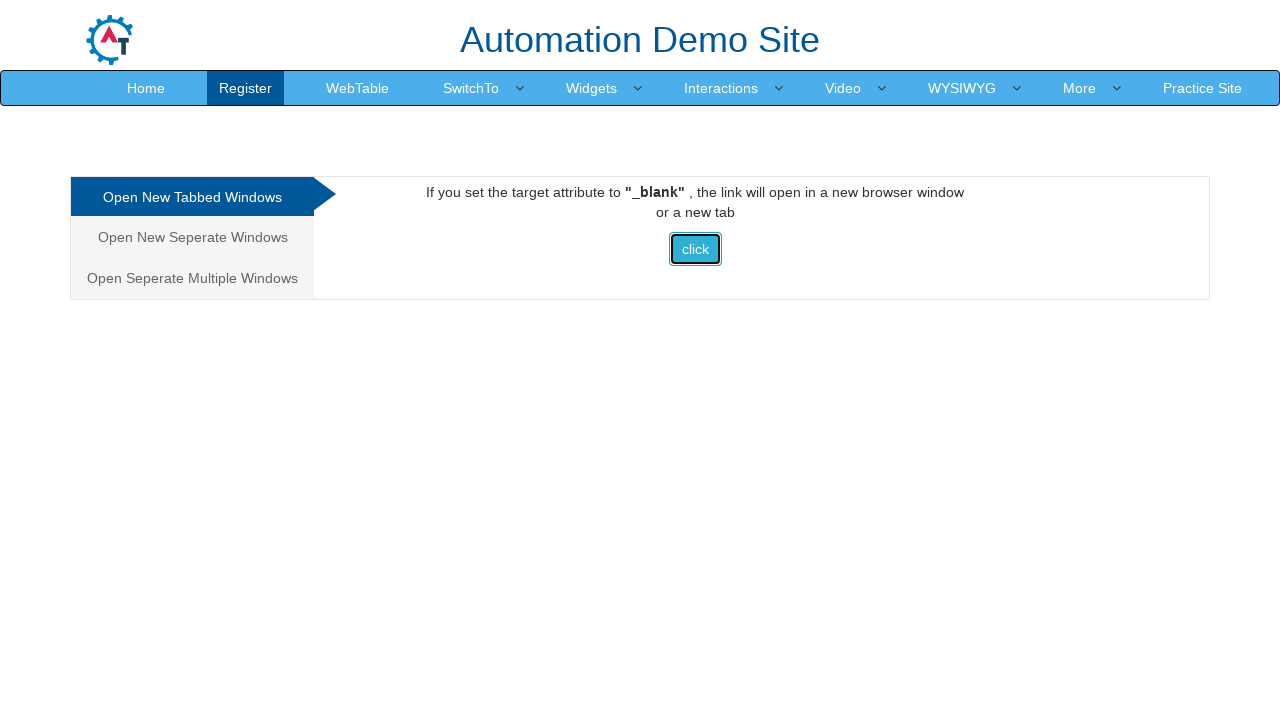

Waited 2 seconds for new window to open
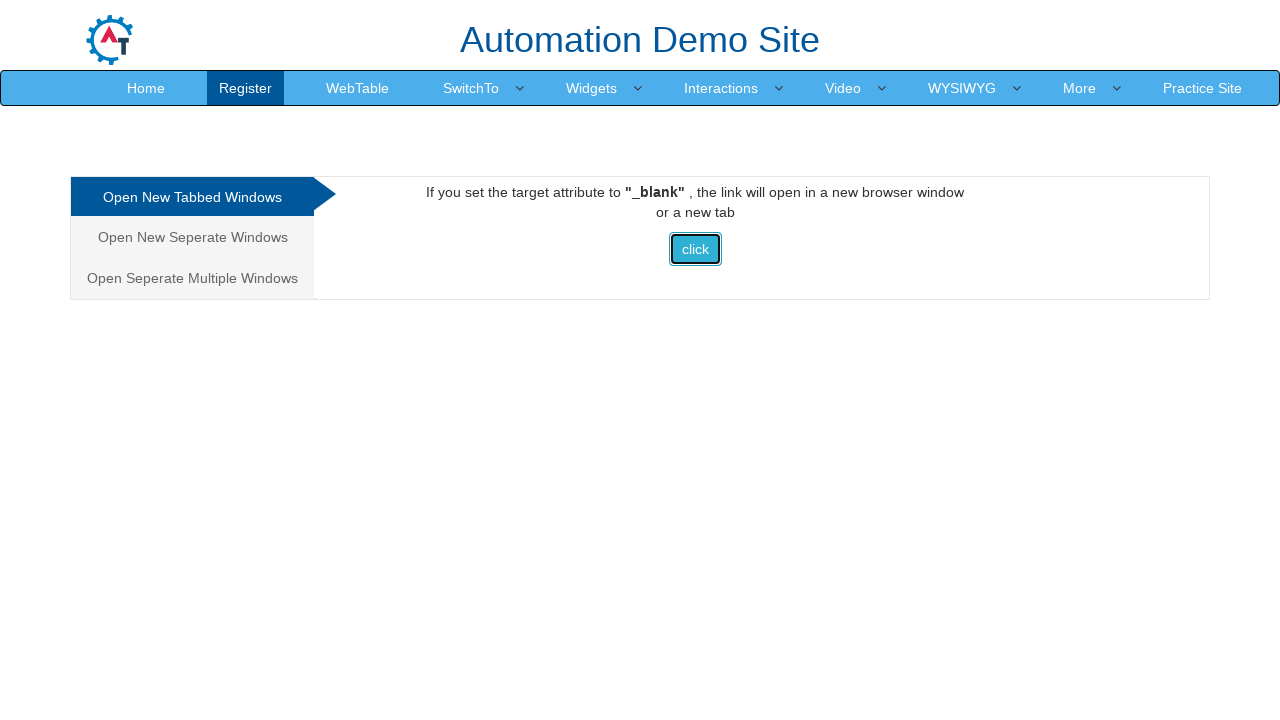

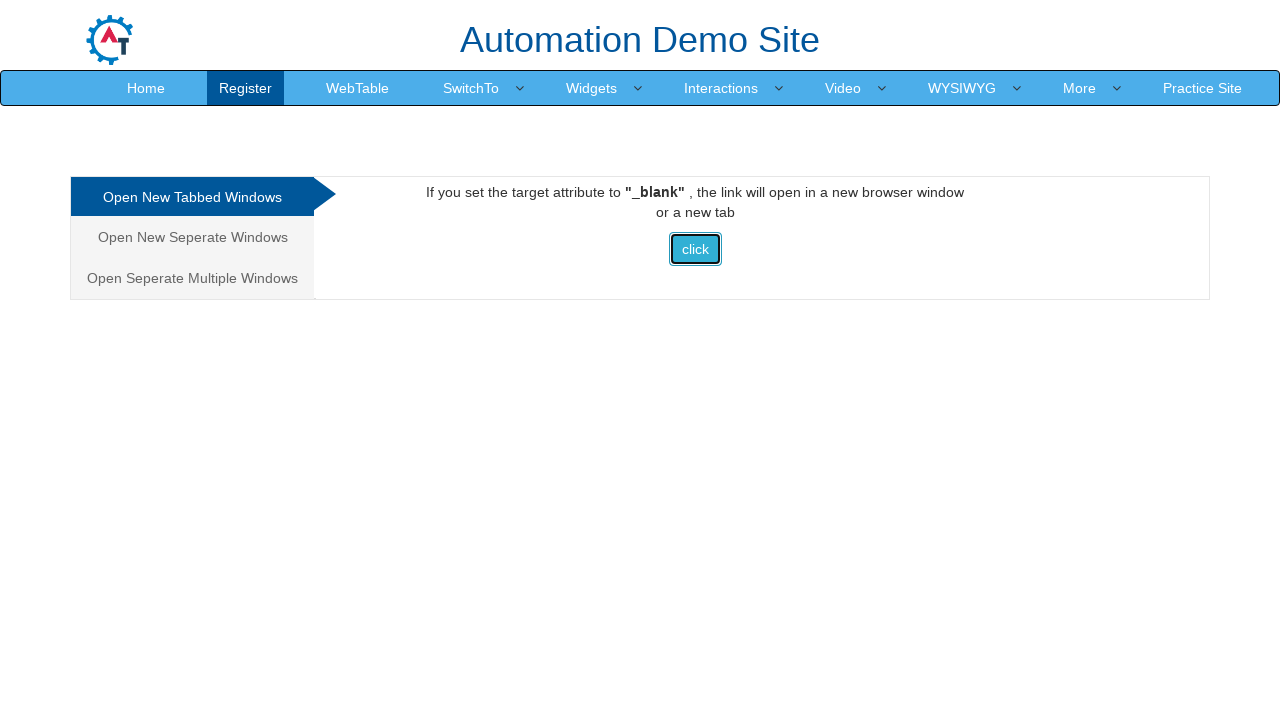